Tests the search functionality on python.org by entering a search query in the search bar and submitting it

Starting URL: https://www.python.org

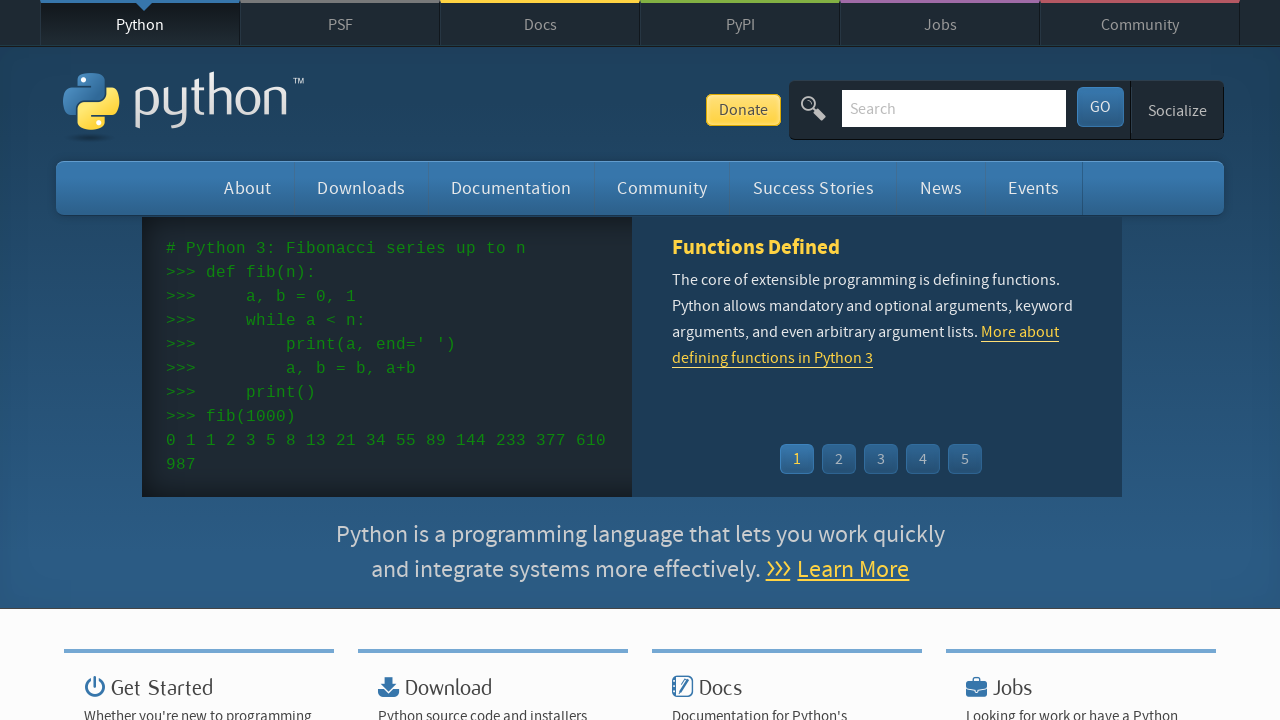

Filled search bar with 'getting started with python' on input[name='q']
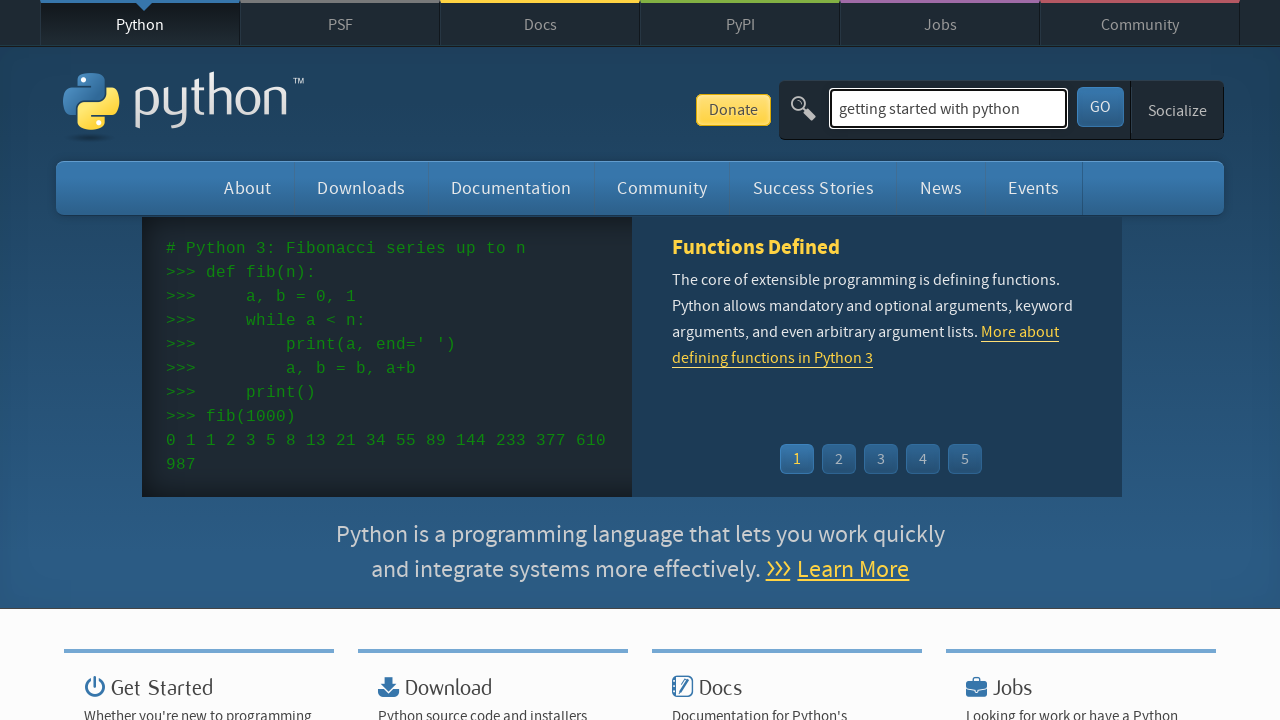

Submitted search query by pressing Enter on input[name='q']
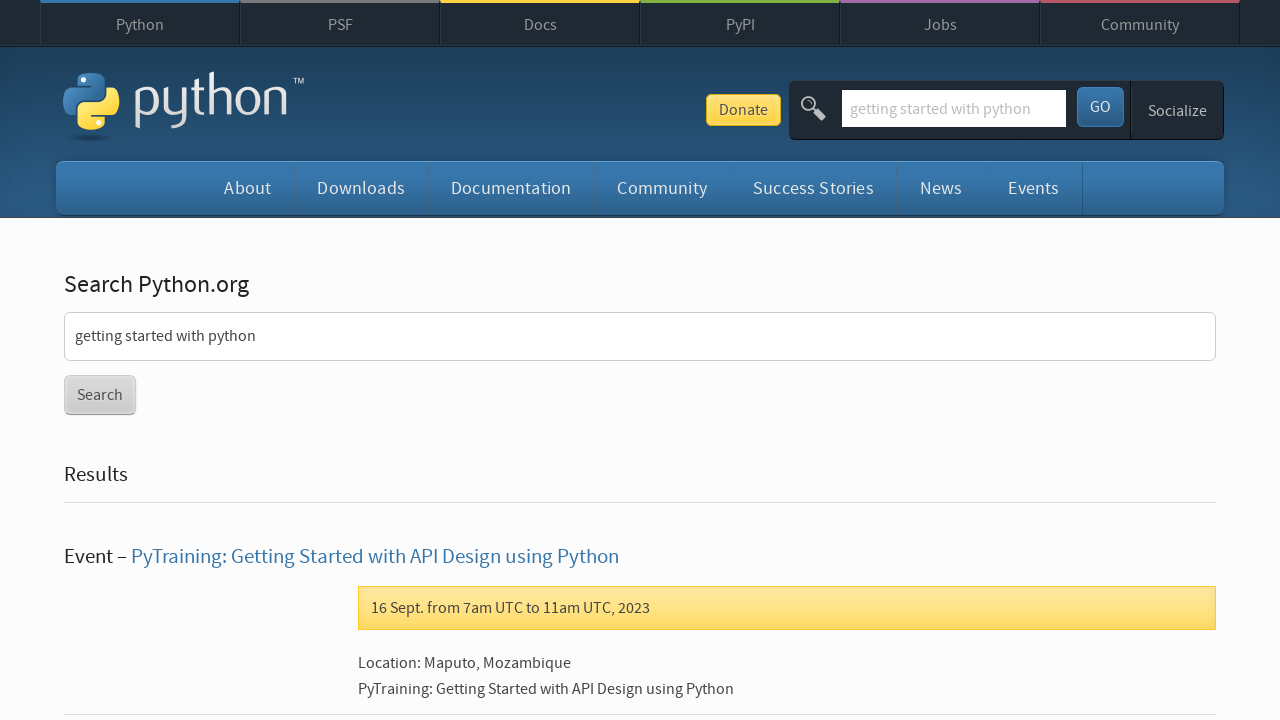

Search results page loaded
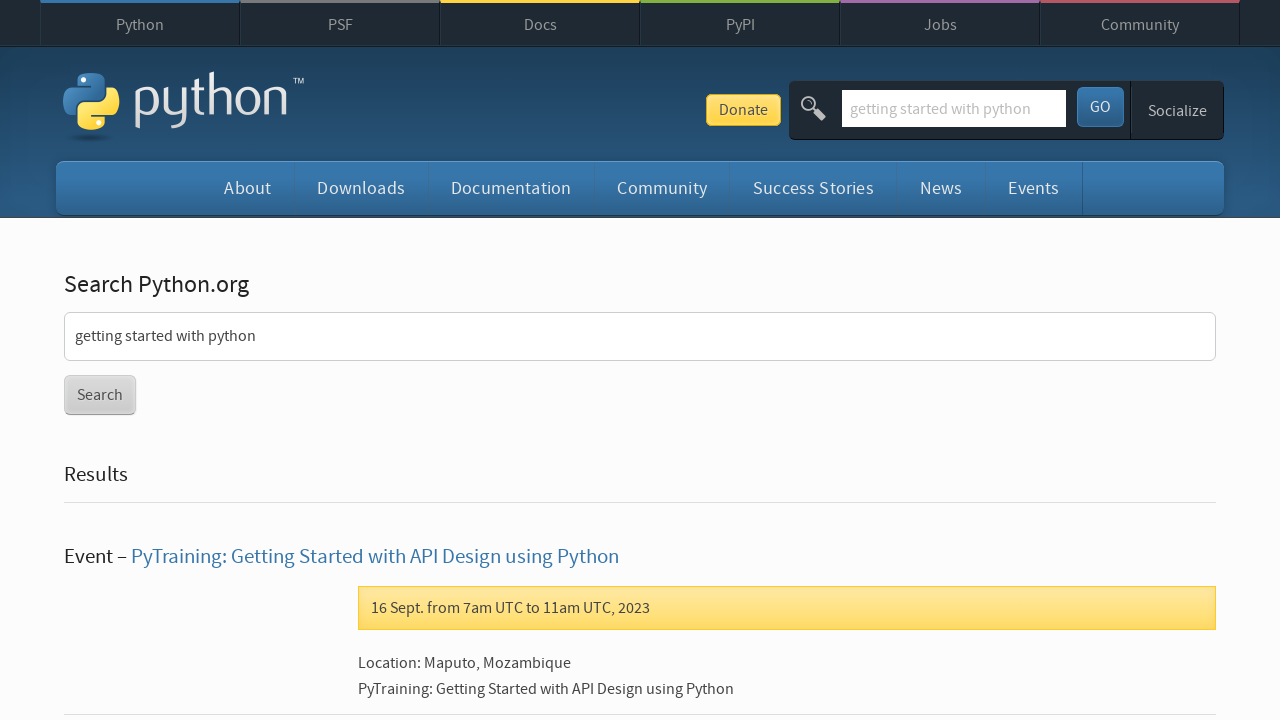

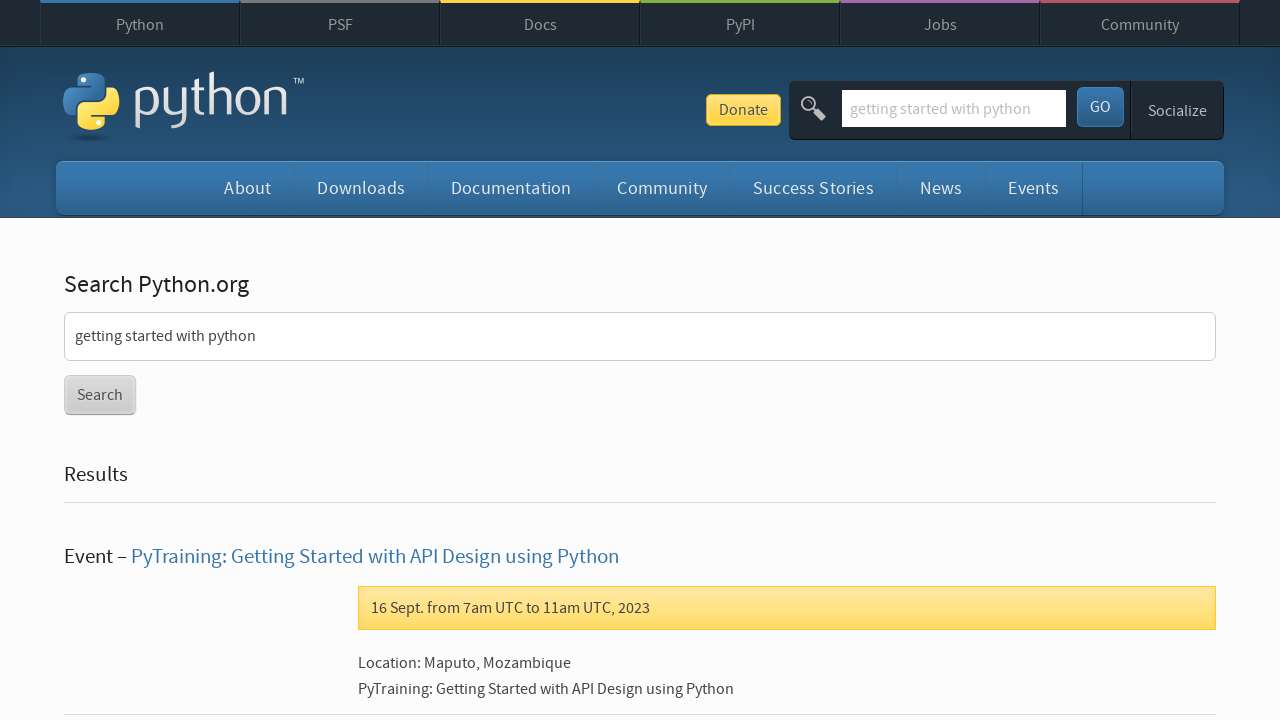